Navigates to a context menu demo page and performs a right-click action on a designated area

Starting URL: https://the-internet.herokuapp.com/

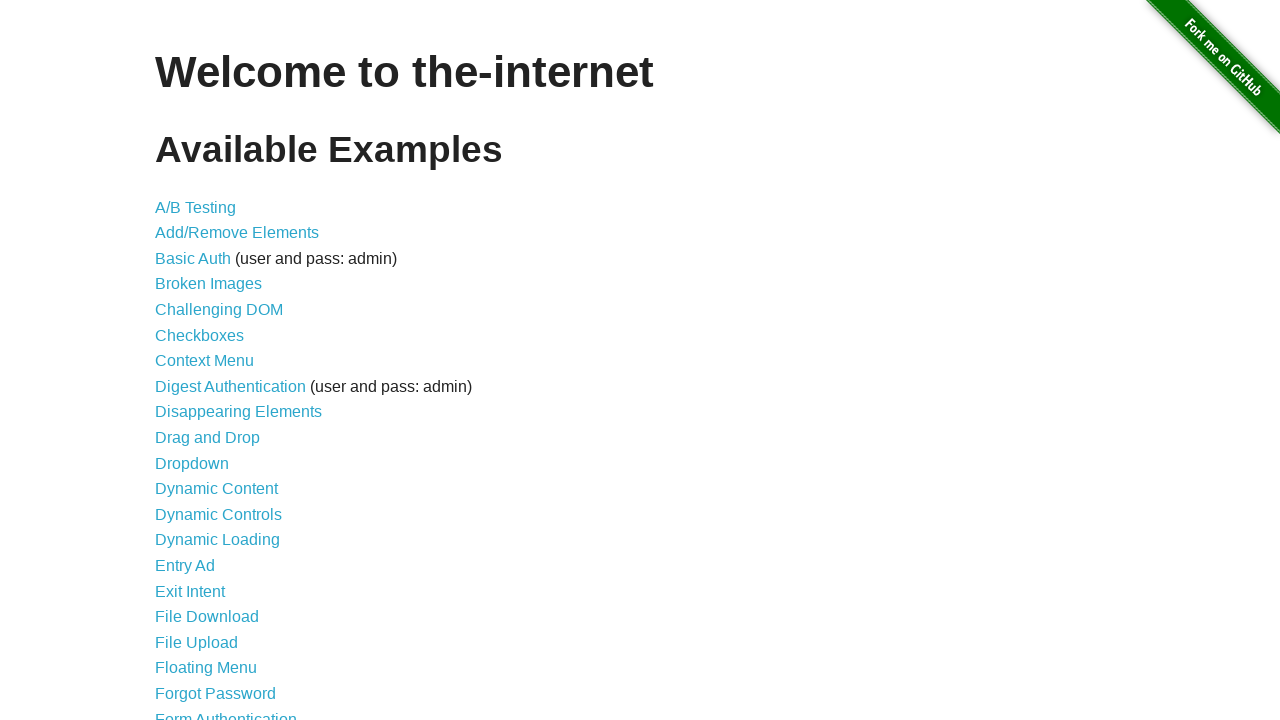

Clicked on Context Menu link at (204, 361) on a:text('Context Menu')
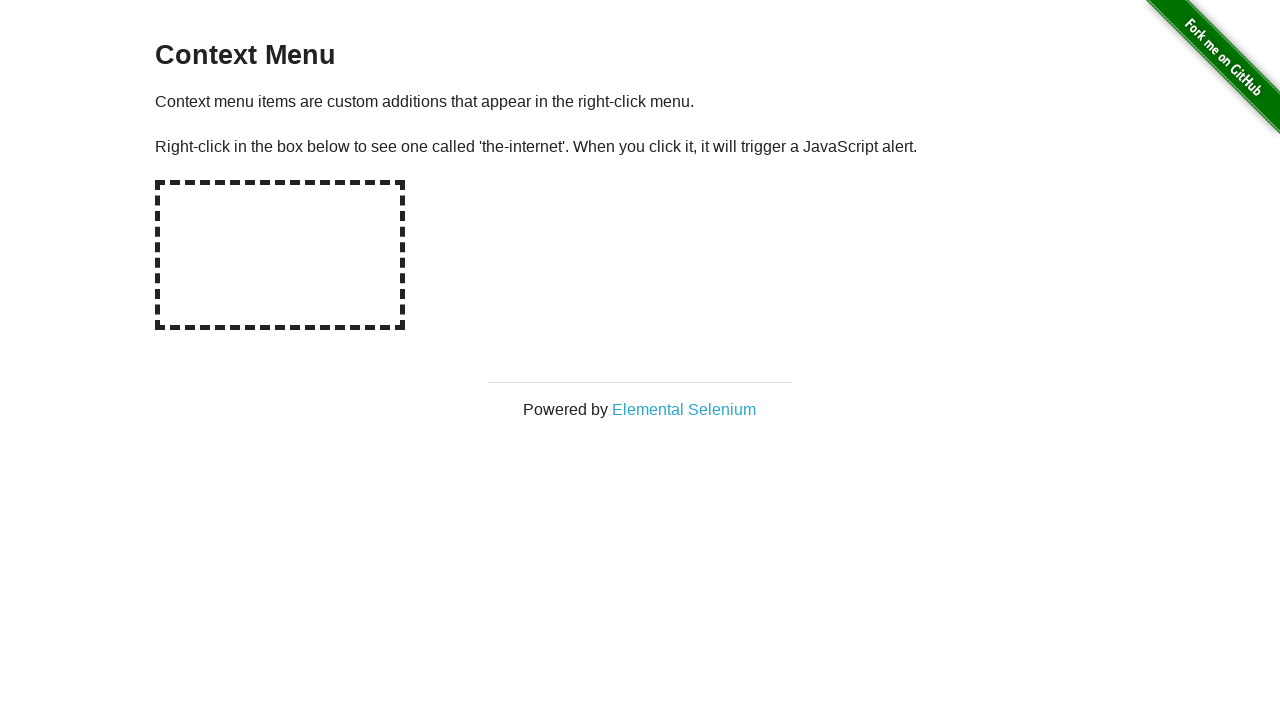

Right-clicked on hot-spot area to open context menu at (280, 255) on #hot-spot
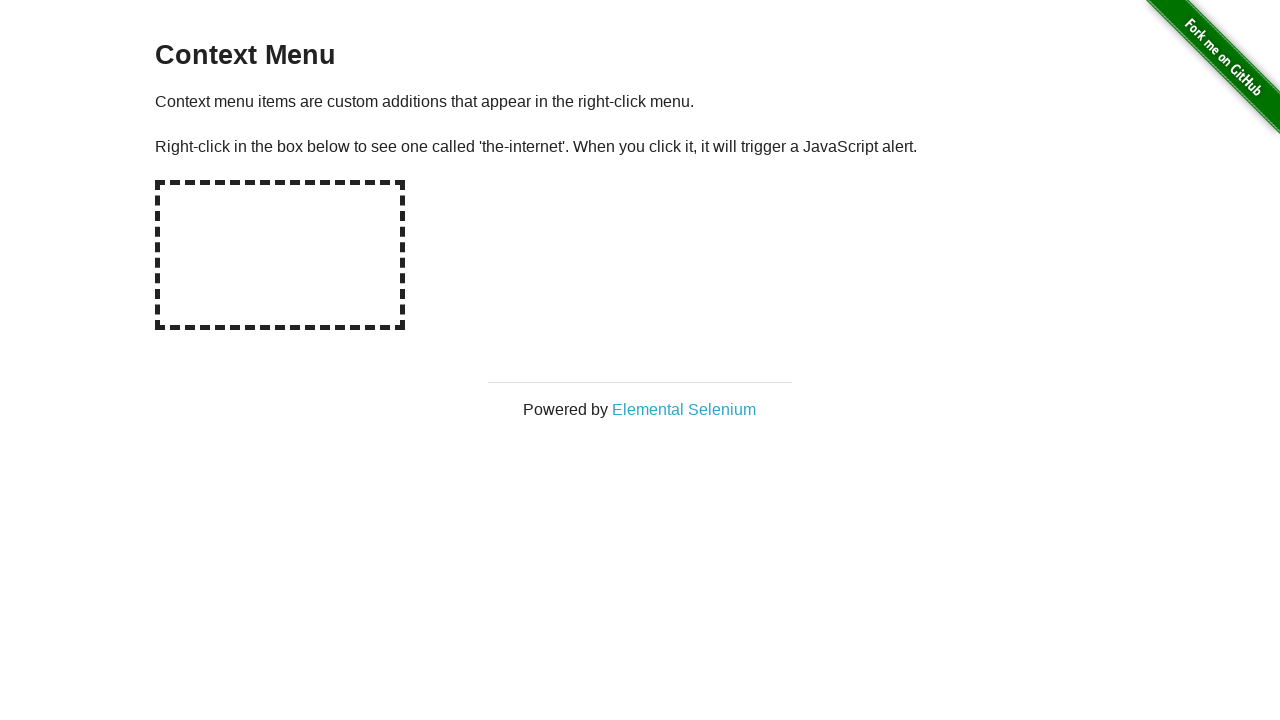

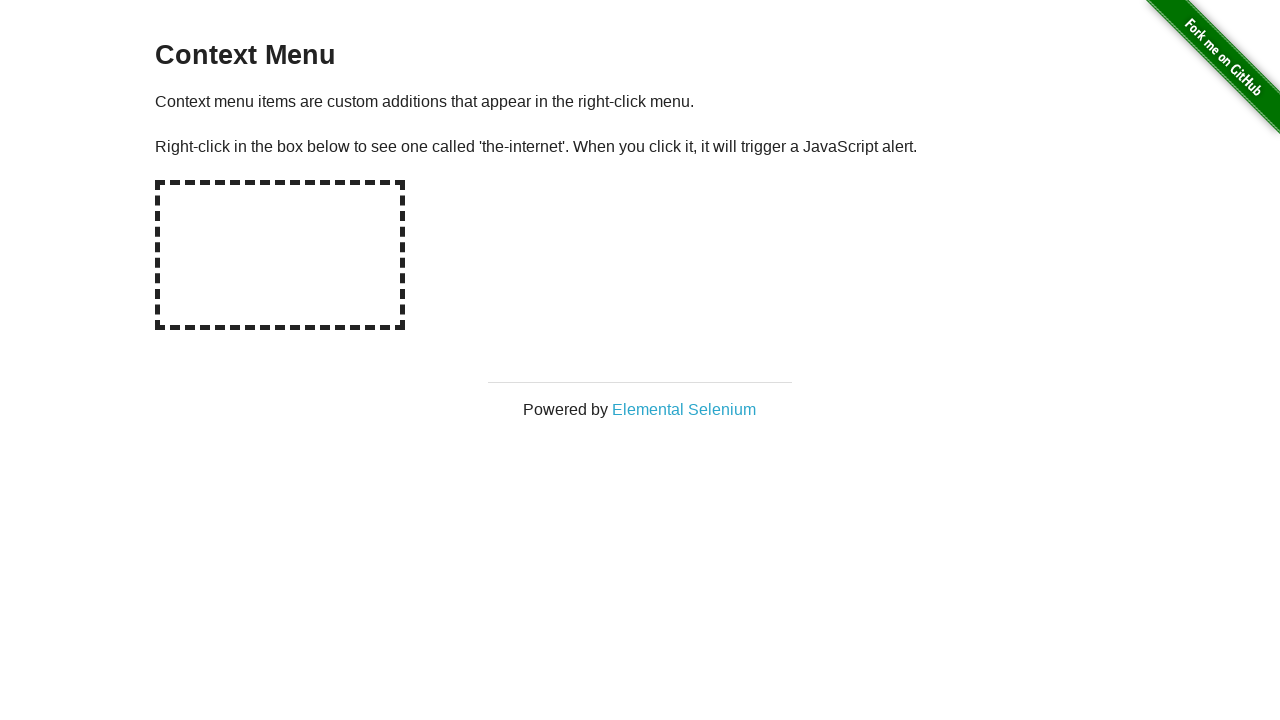